Tests right-click context menu functionality by right-clicking on an element to open a context menu, then selecting the "Copy" option from the menu.

Starting URL: http://swisnl.github.io/jQuery-contextMenu/demo.html

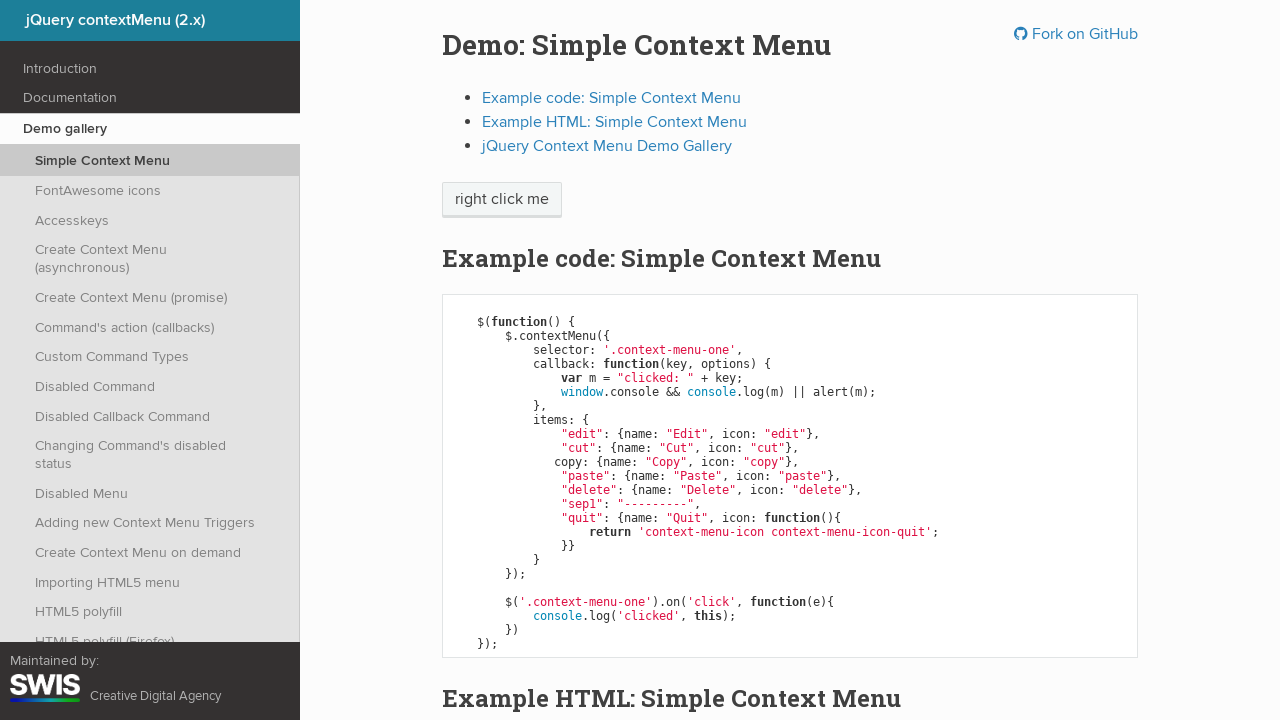

Located the 'right click me' element
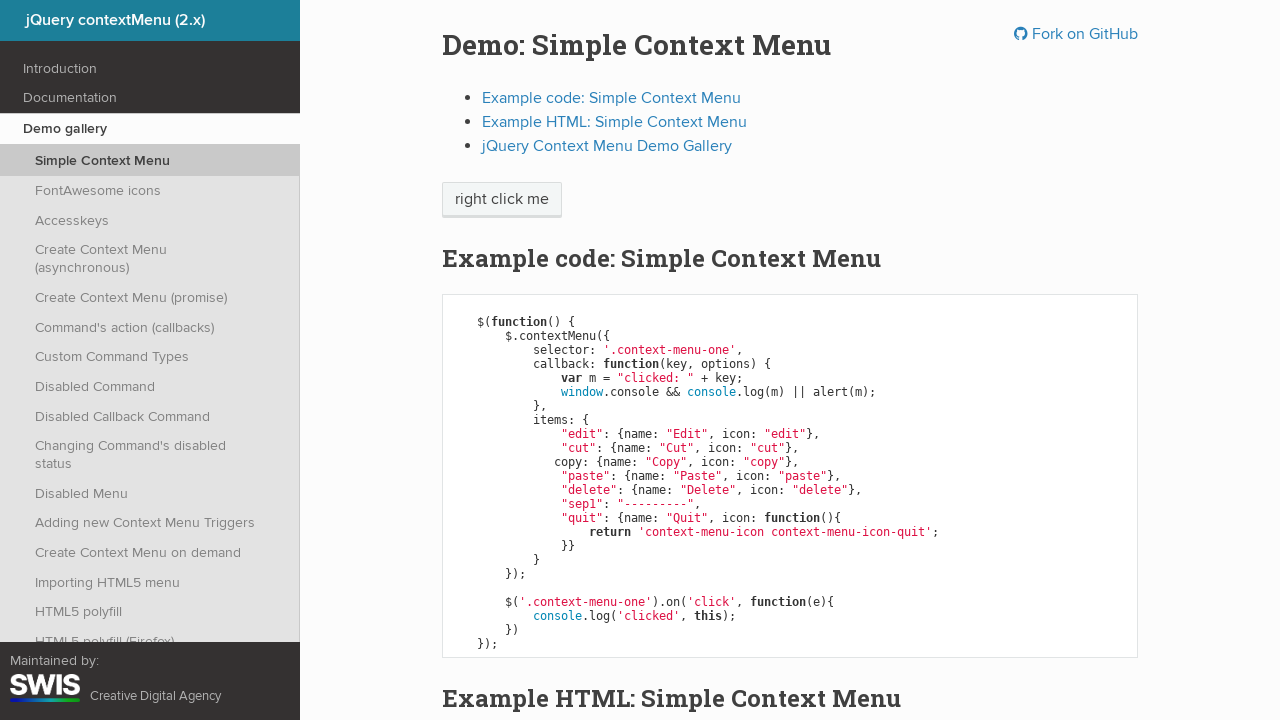

Right-clicked on the element to open context menu at (502, 200) on xpath=//span[text()='right click me']
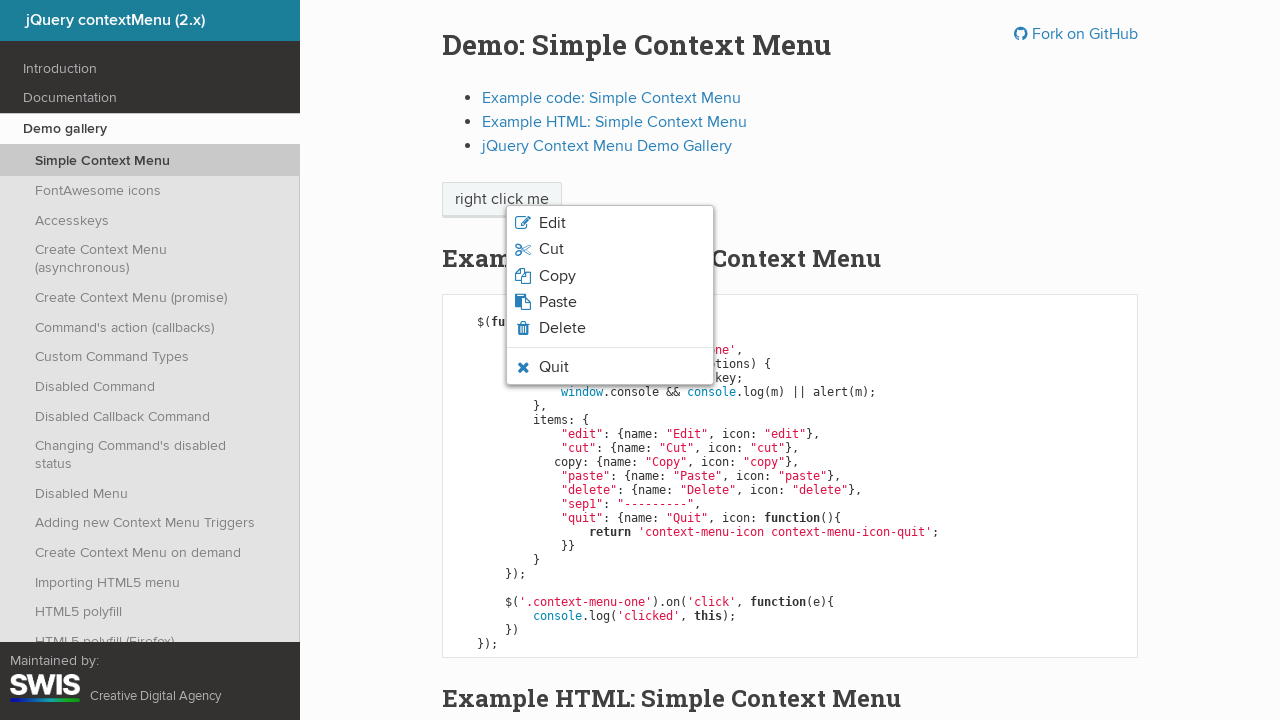

Context menu appeared
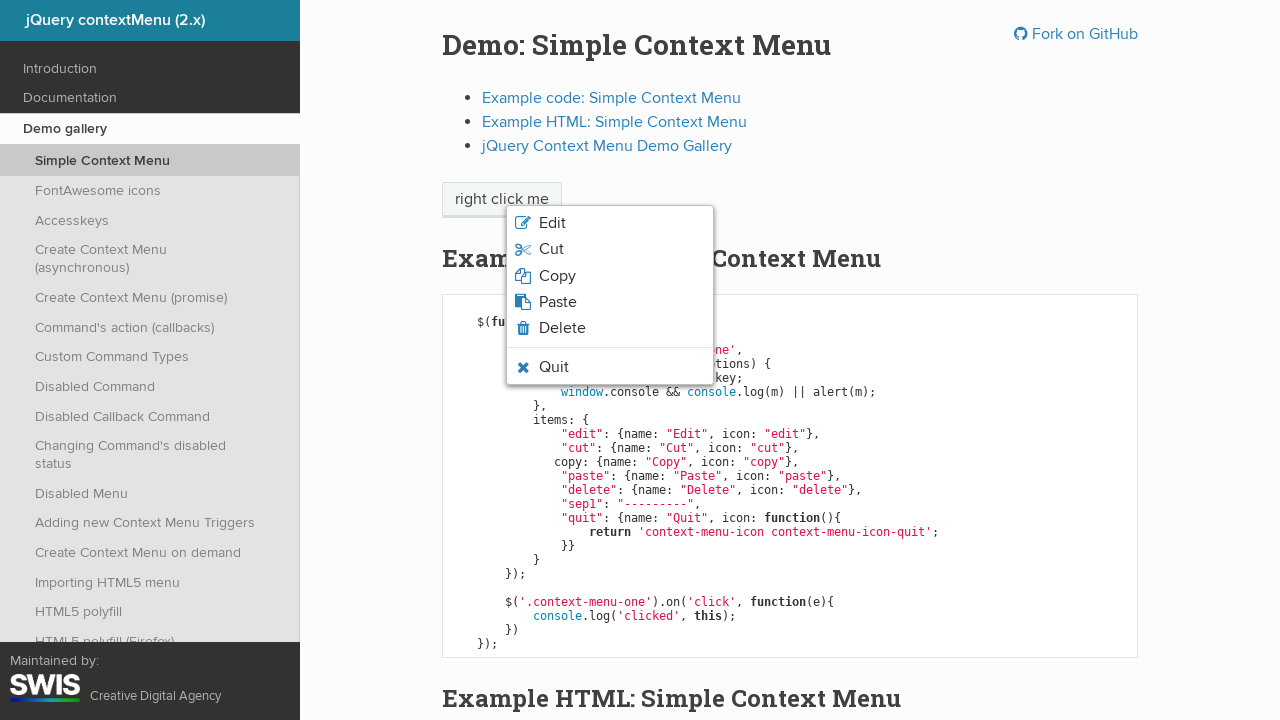

Clicked 'Copy' option from context menu at (557, 276) on xpath=//ul[@class='context-menu-list context-menu-root']//li[contains(@class,'co
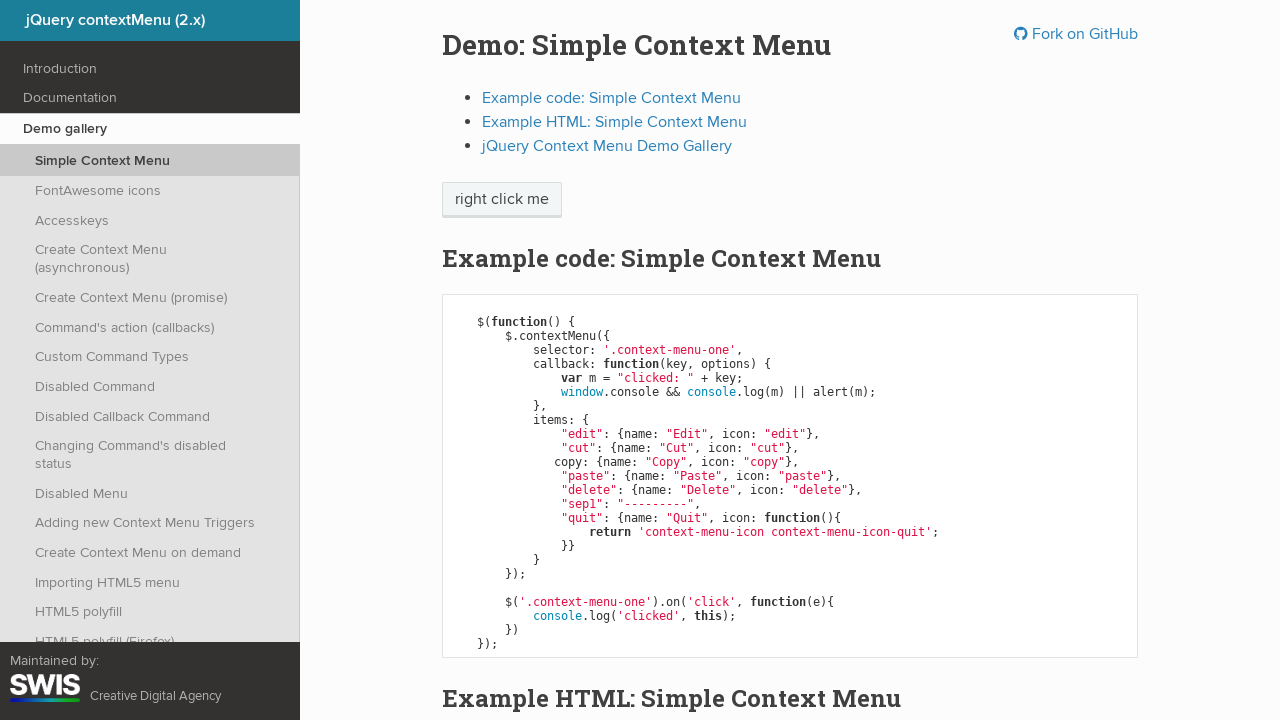

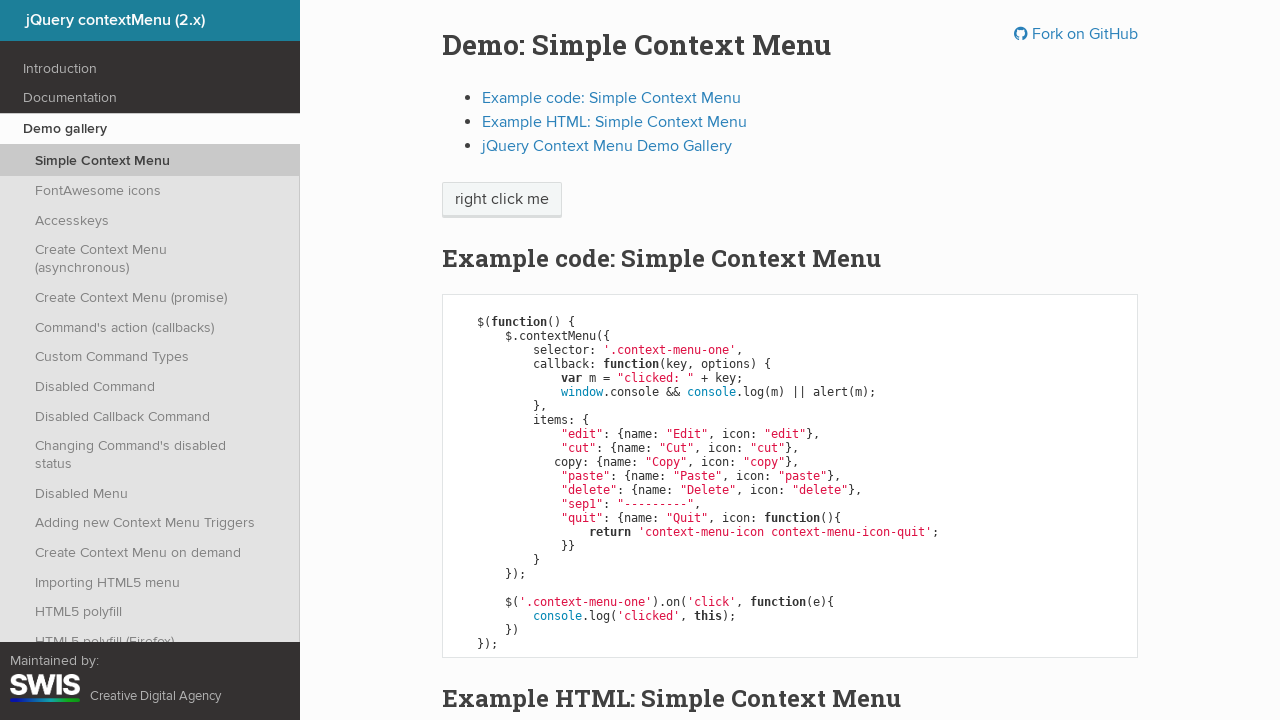